Clicks a warning button on the main page and counts elements with specific CSS classes

Starting URL: https://istanbulakademi.meb.gov.tr/

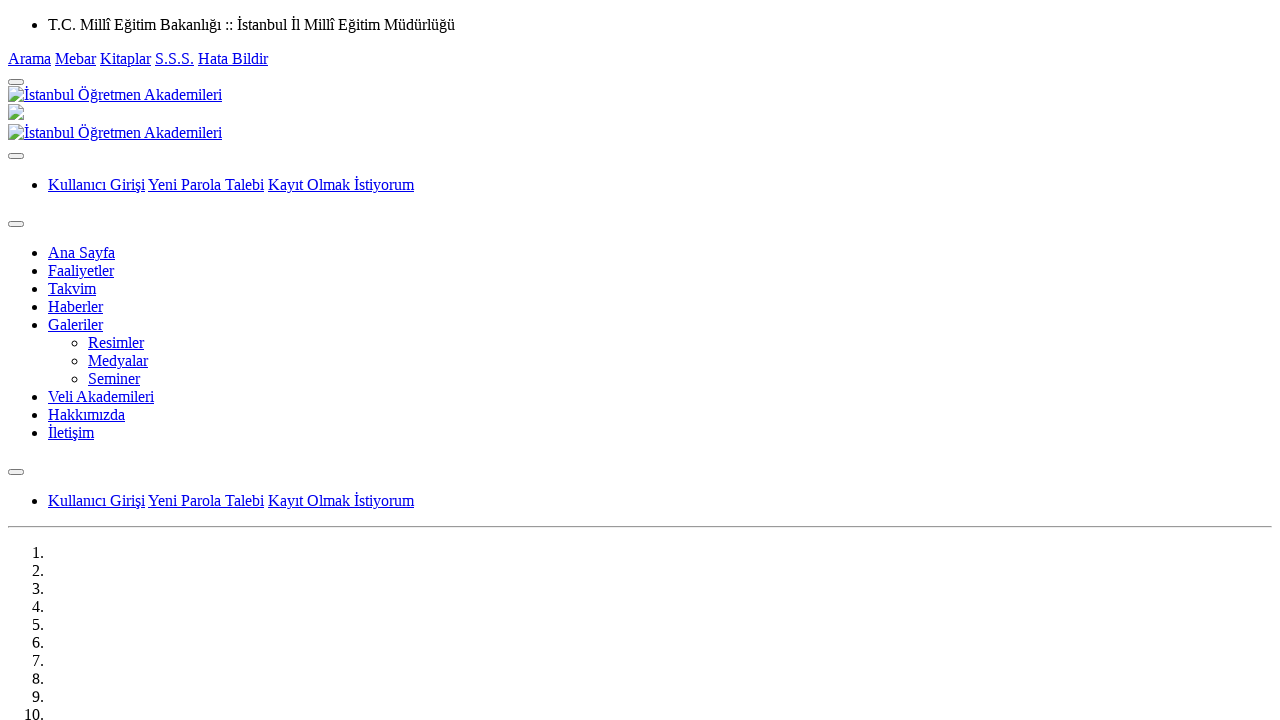

Clicked the warning button on the main page at (55, 360) on .btn-warning
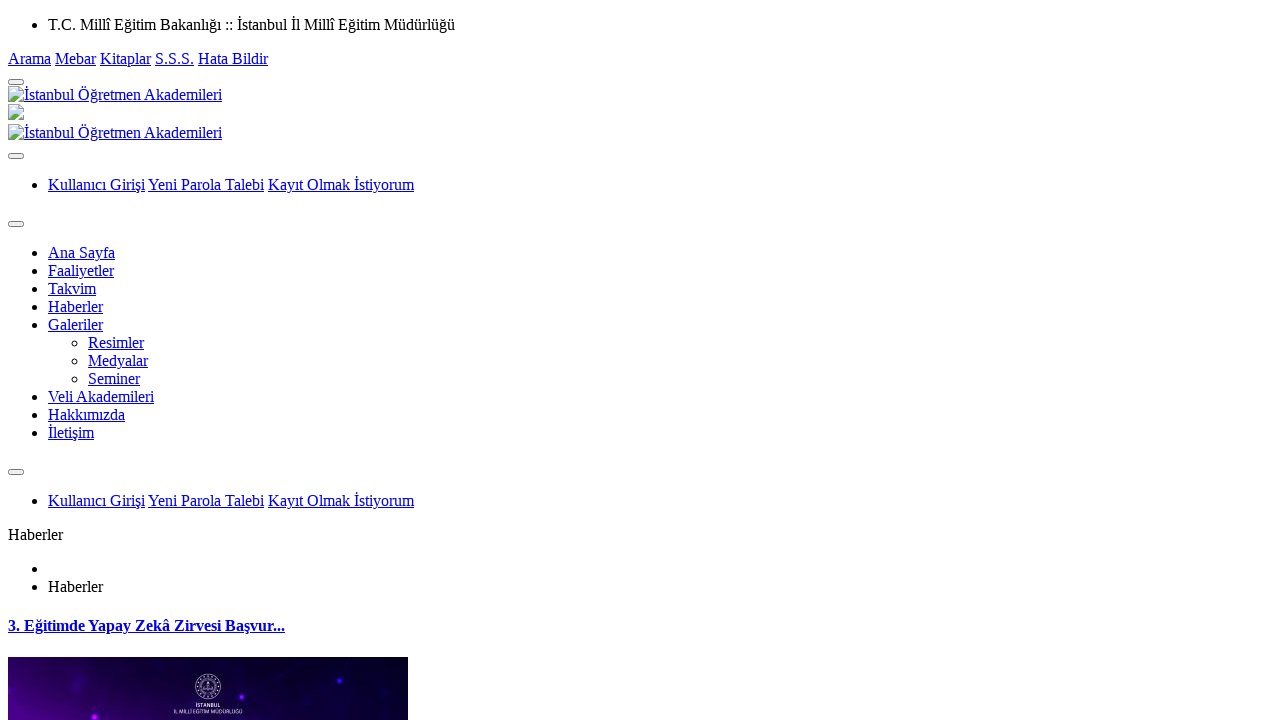

Waited for page to stabilize after clicking warning button
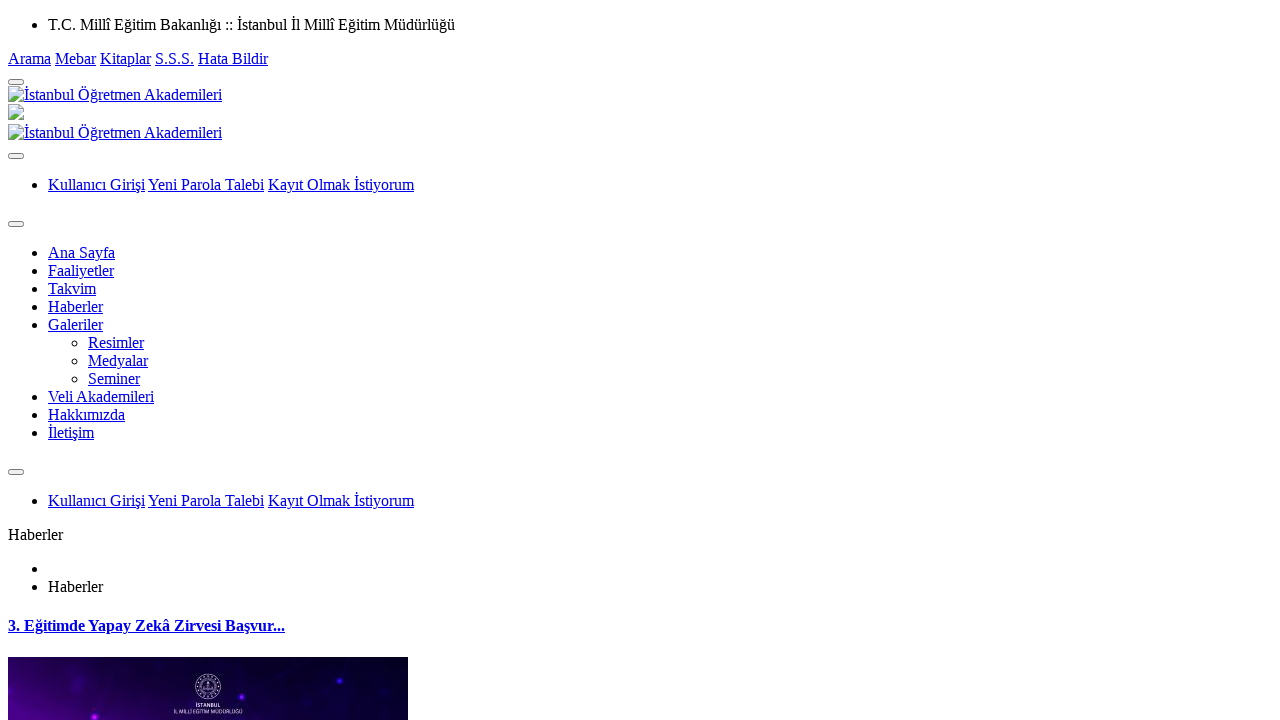

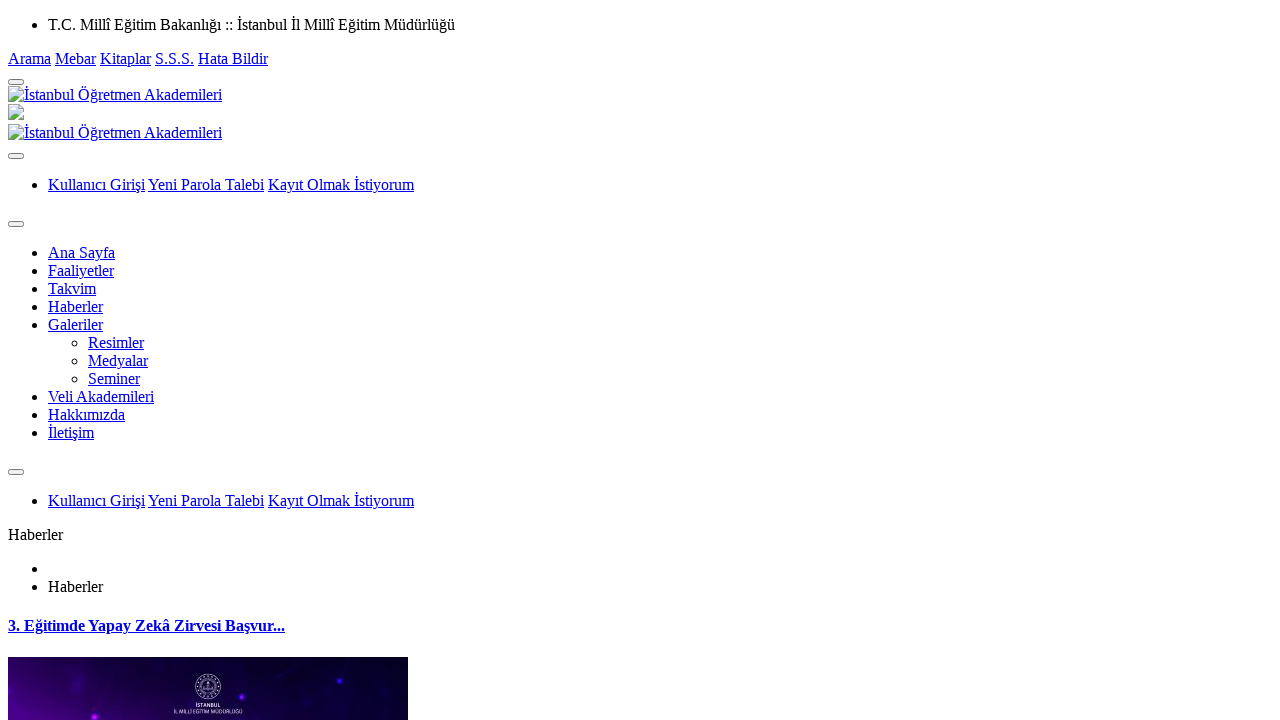